Tests jQuery UI drag and drop functionality by navigating to the droppable demo page and dragging an element to its target drop zone

Starting URL: https://jqueryui.com/draggable/

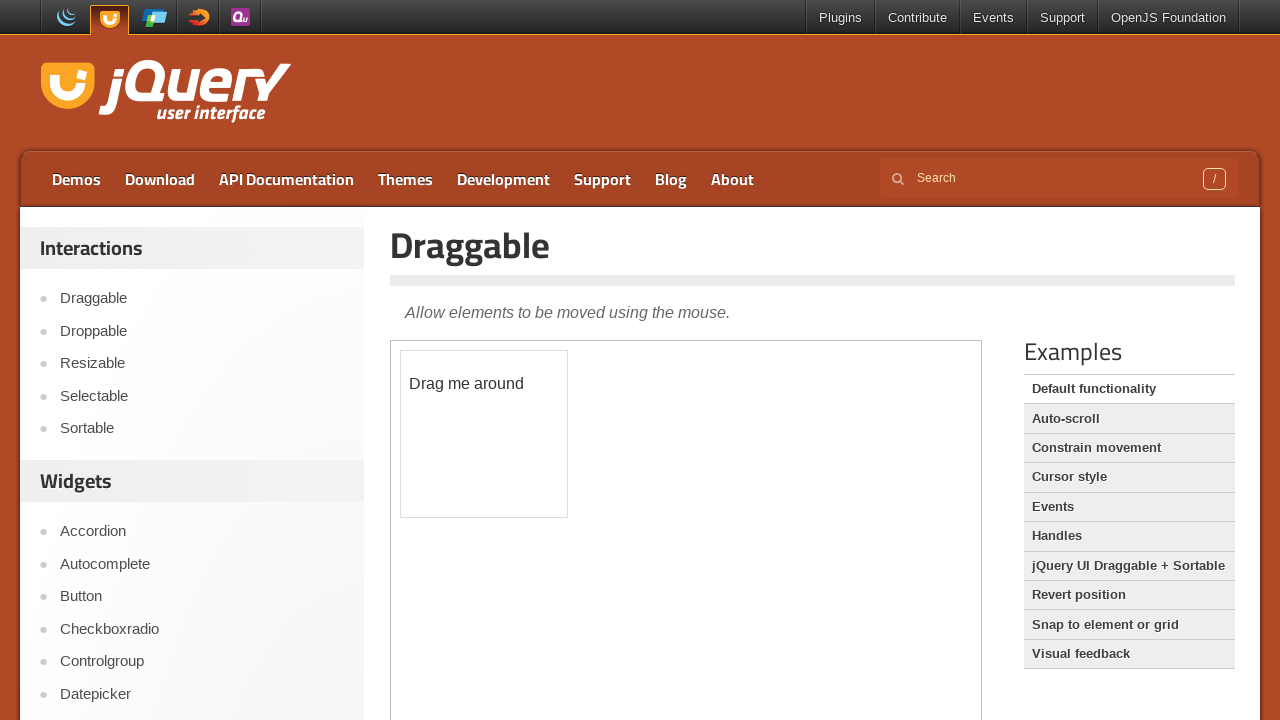

Clicked on the Droppable link to navigate to the droppable demo page at (202, 331) on xpath=//a[text()='Droppable']
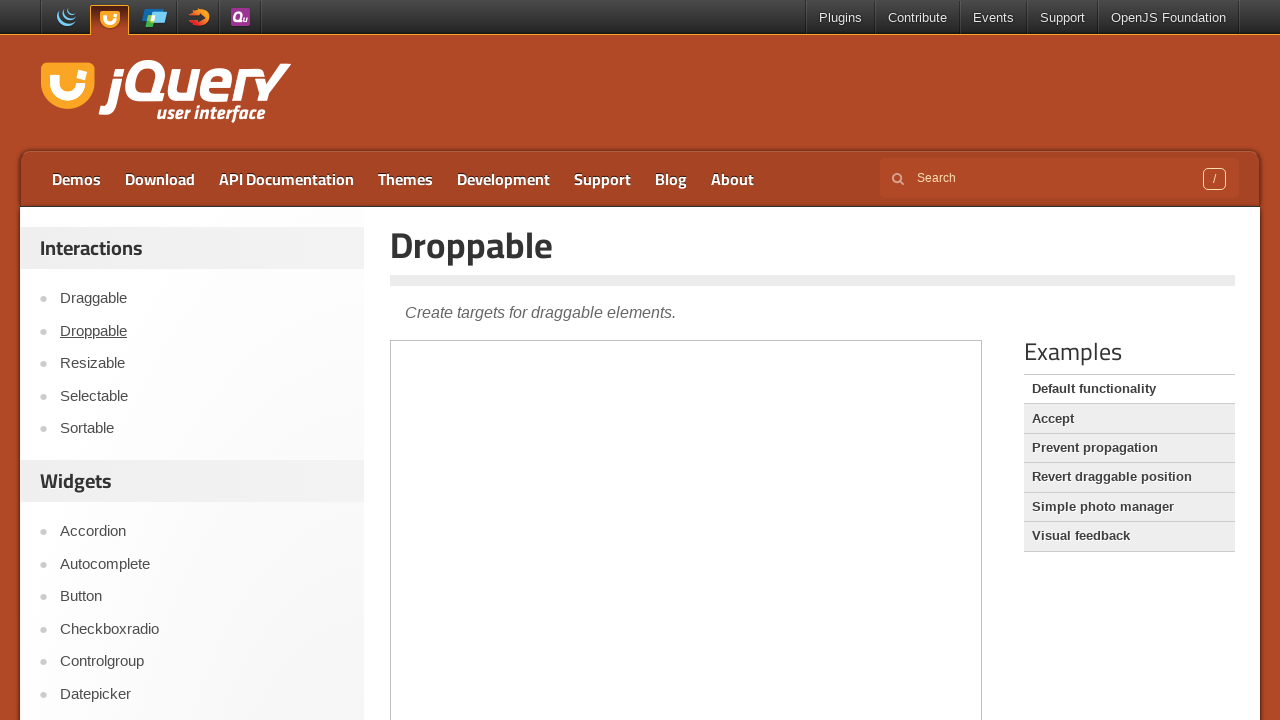

Located and accessed the iframe containing the demo
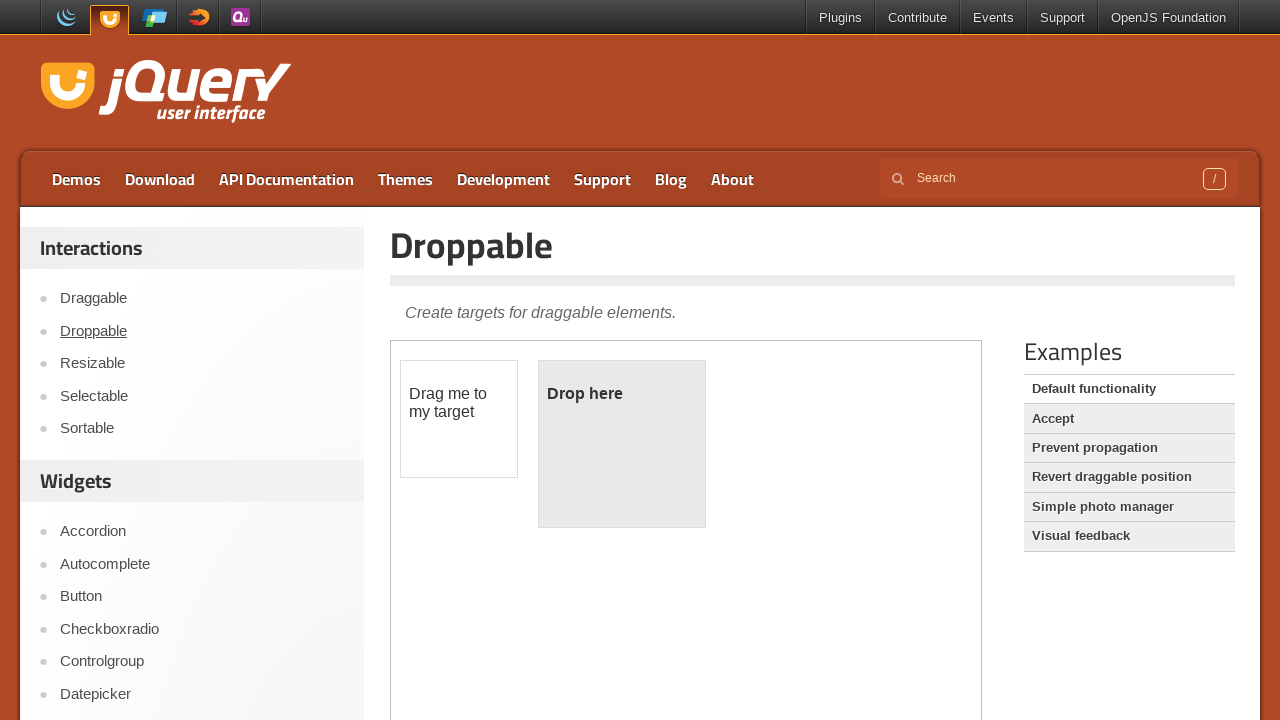

Located the draggable element with text 'Drag me to my target'
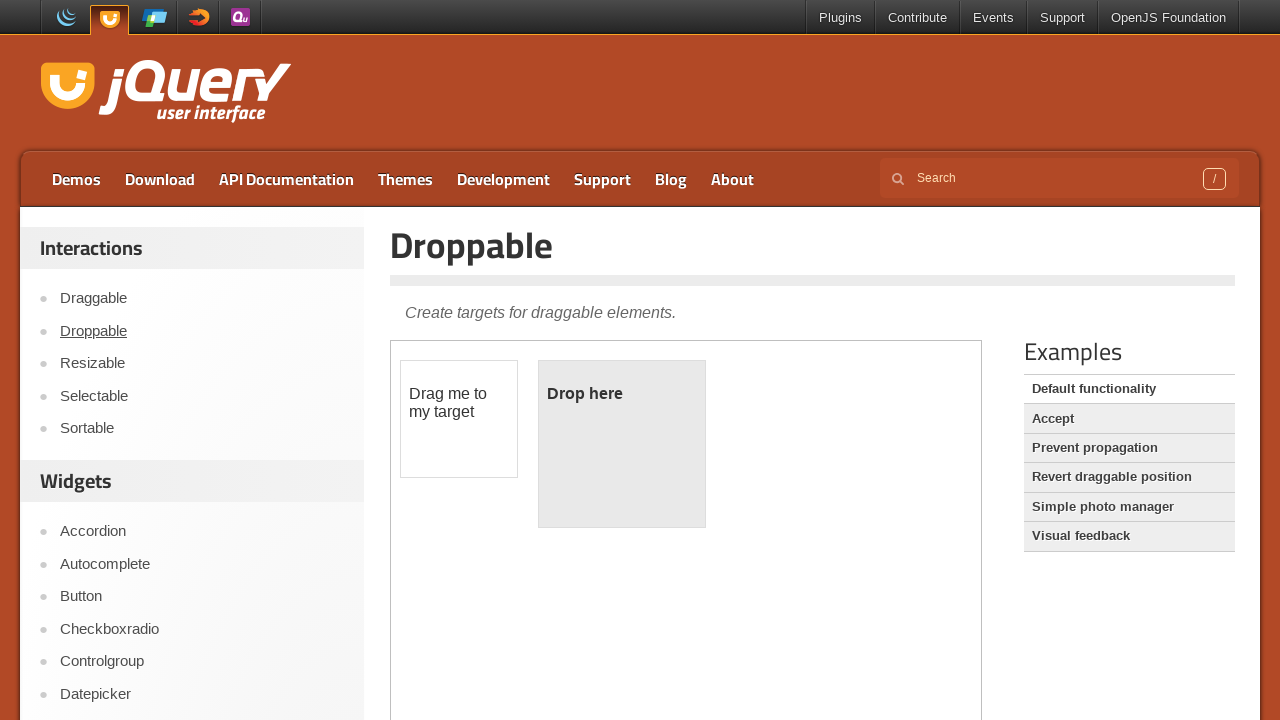

Located the droppable target element with id 'droppable'
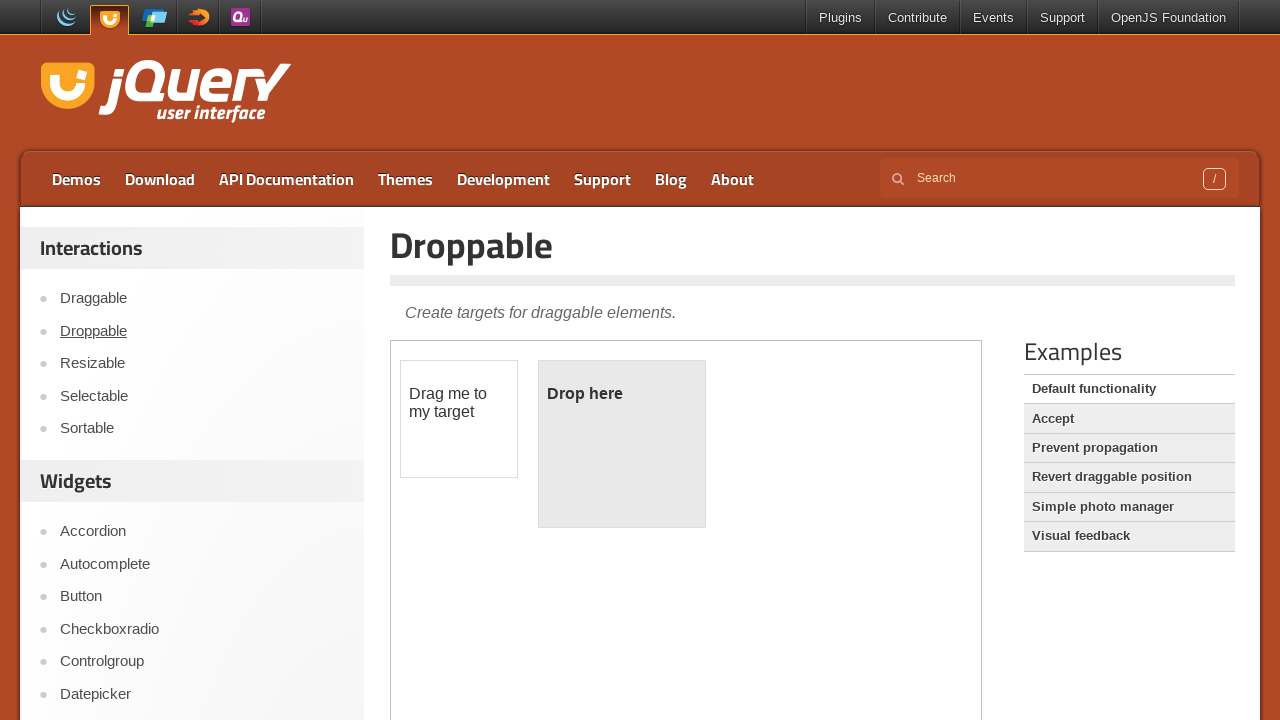

Performed drag and drop action from draggable element to droppable target at (622, 444)
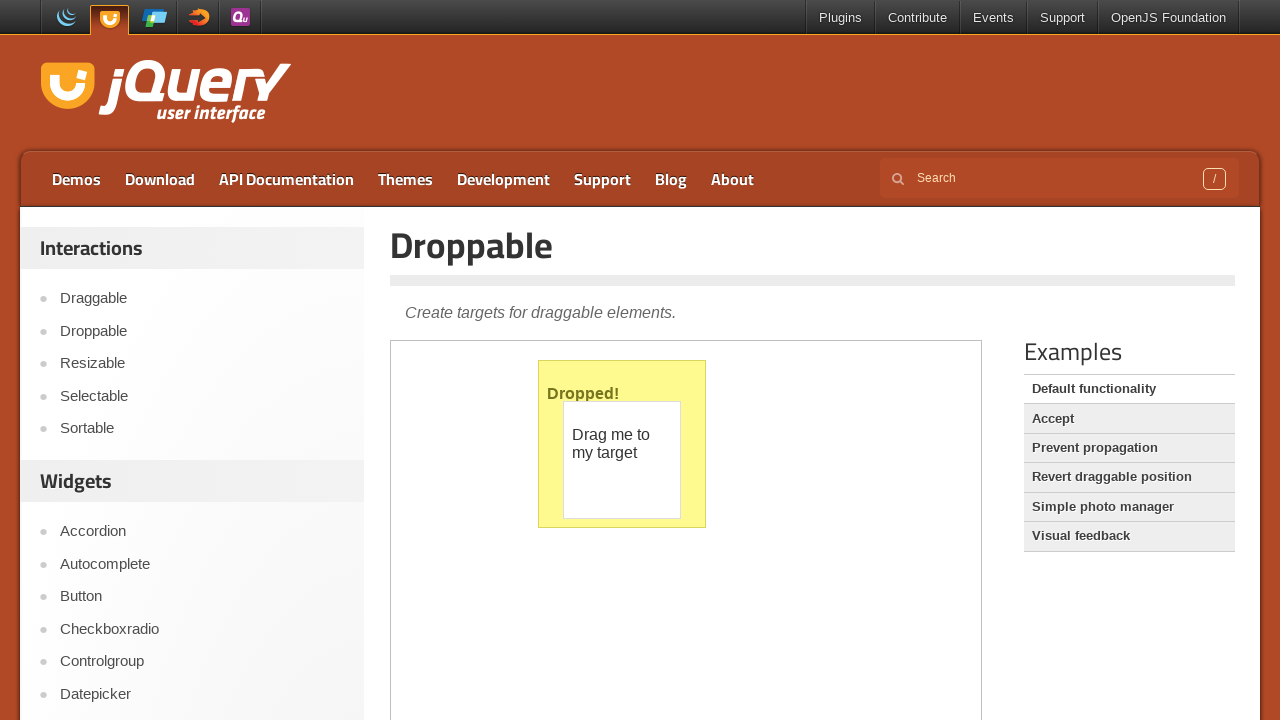

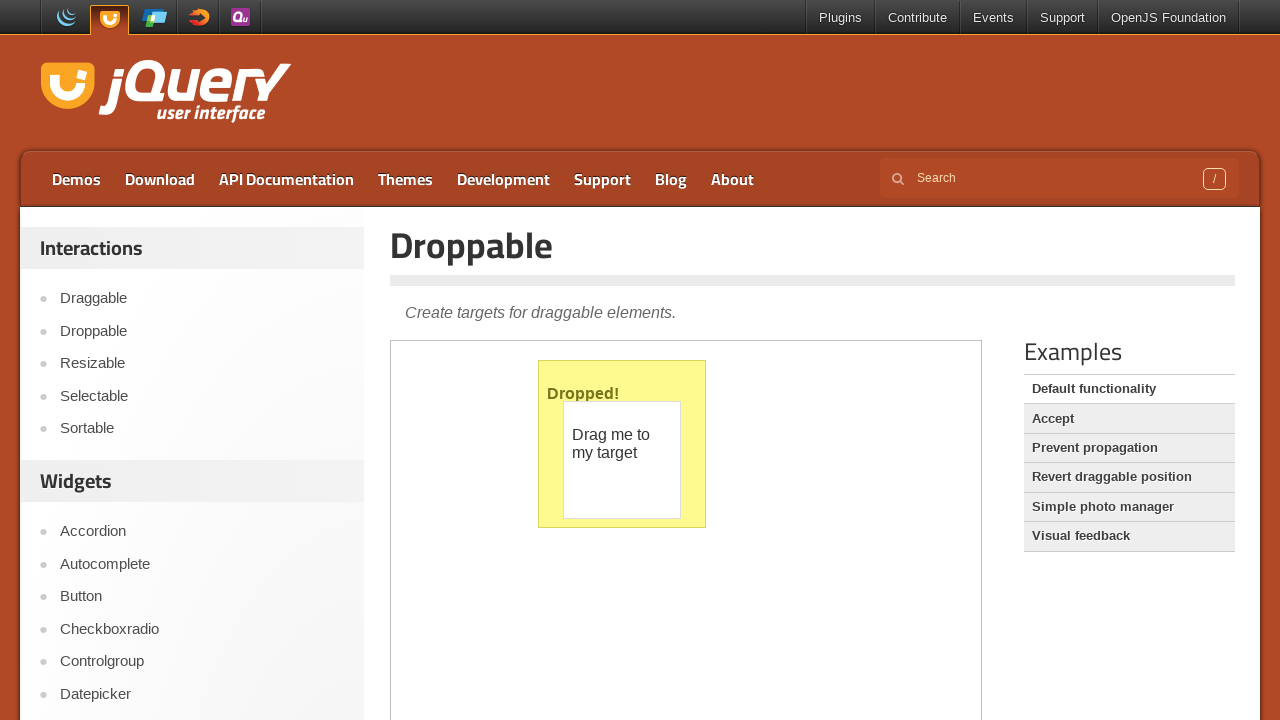